Tests various button interactions including clicking, checking disabled state, getting position, color, size, and hover effects on a button testing page

Starting URL: https://leafground.com/button.xhtml

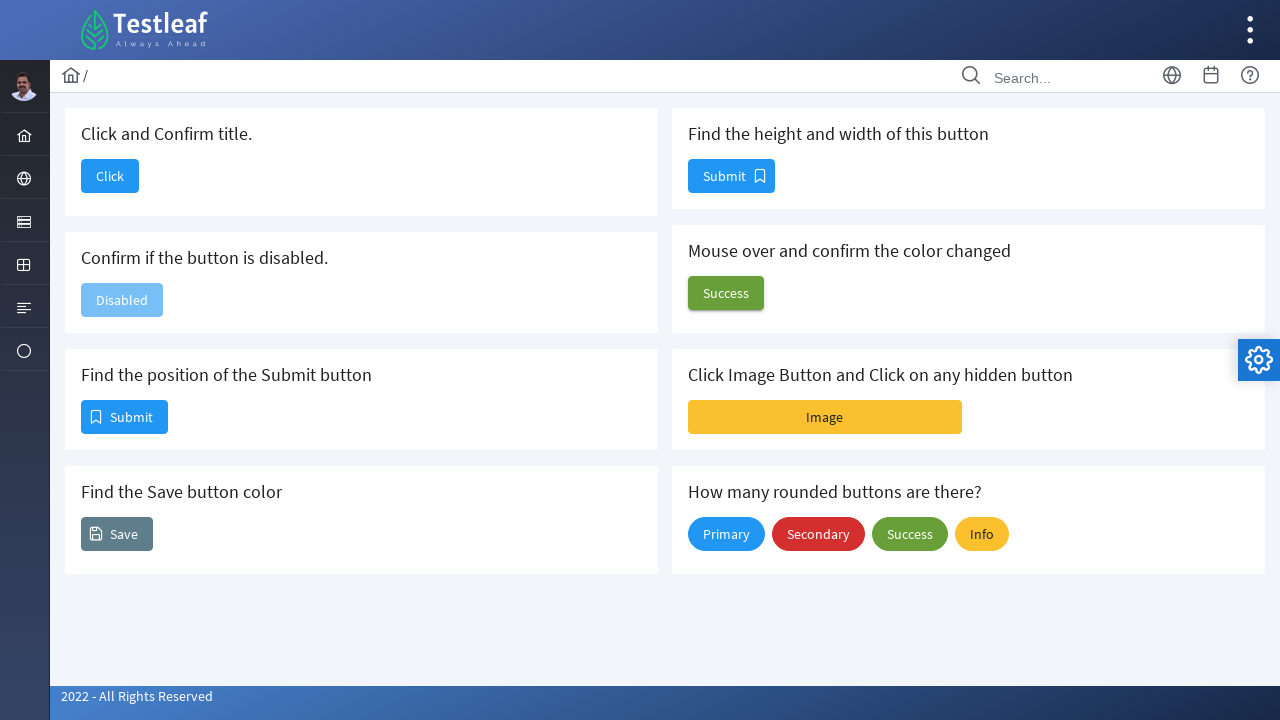

Clicked the first button to navigate to another page at (110, 176) on xpath=/html/body/div[1]/div[5]/div[2]/form/div/div[1]/div[1]/button
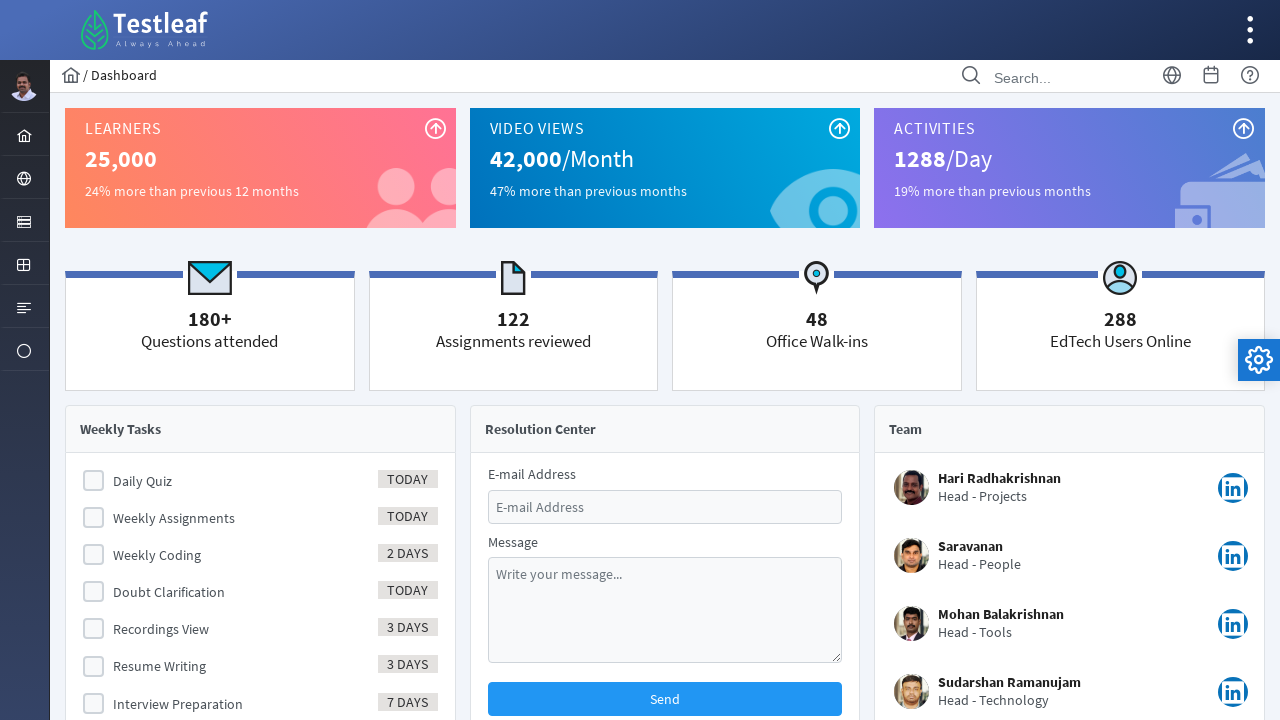

Retrieved page title: Dashboard
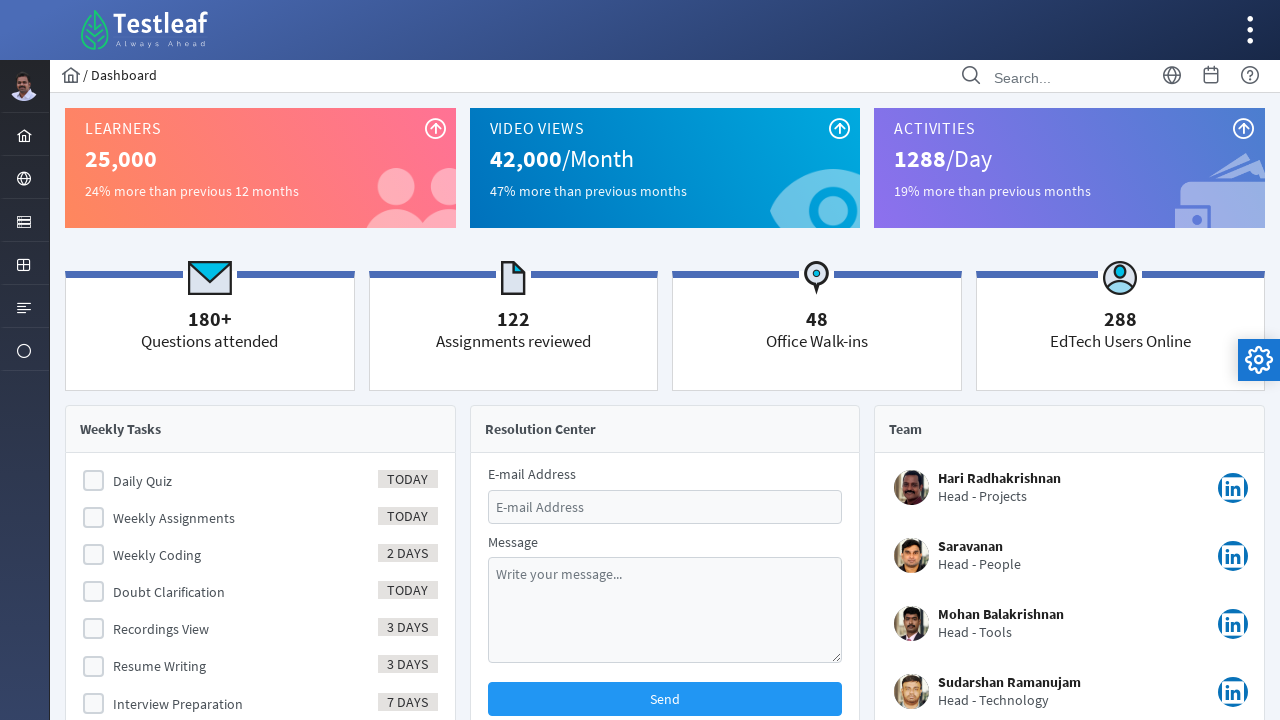

Navigated back to the button test page
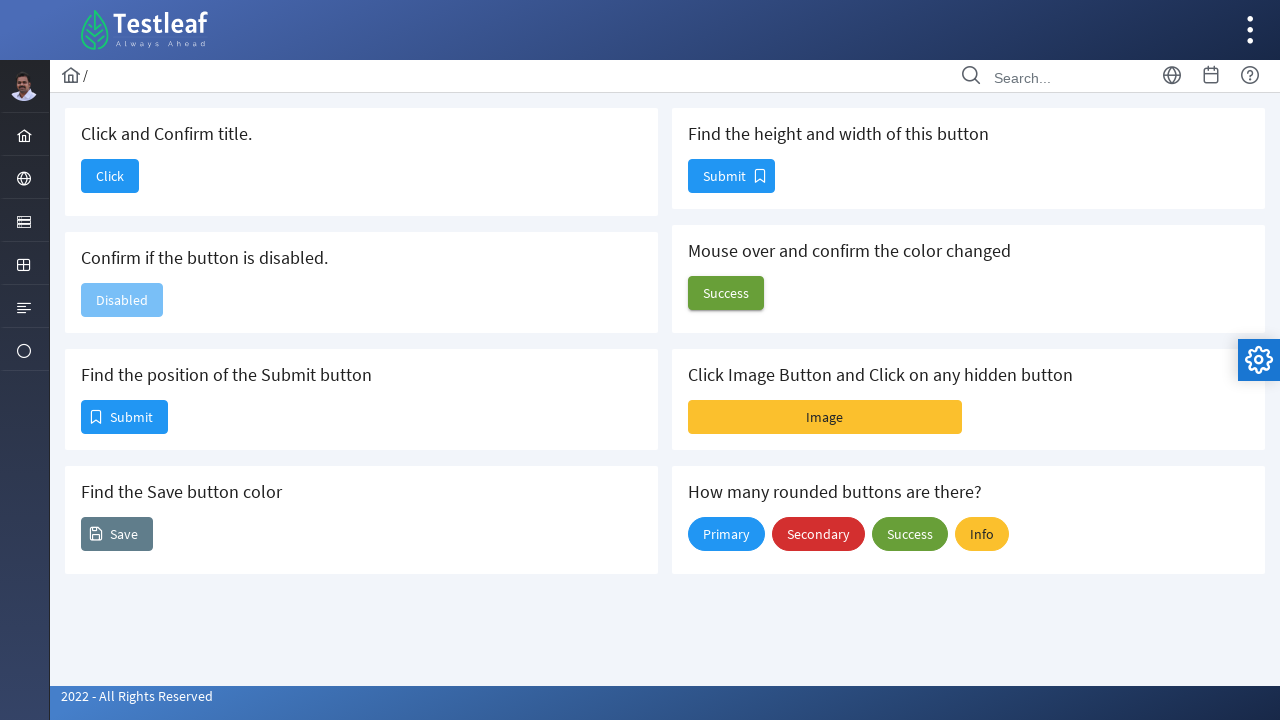

Checked if second button is disabled: True
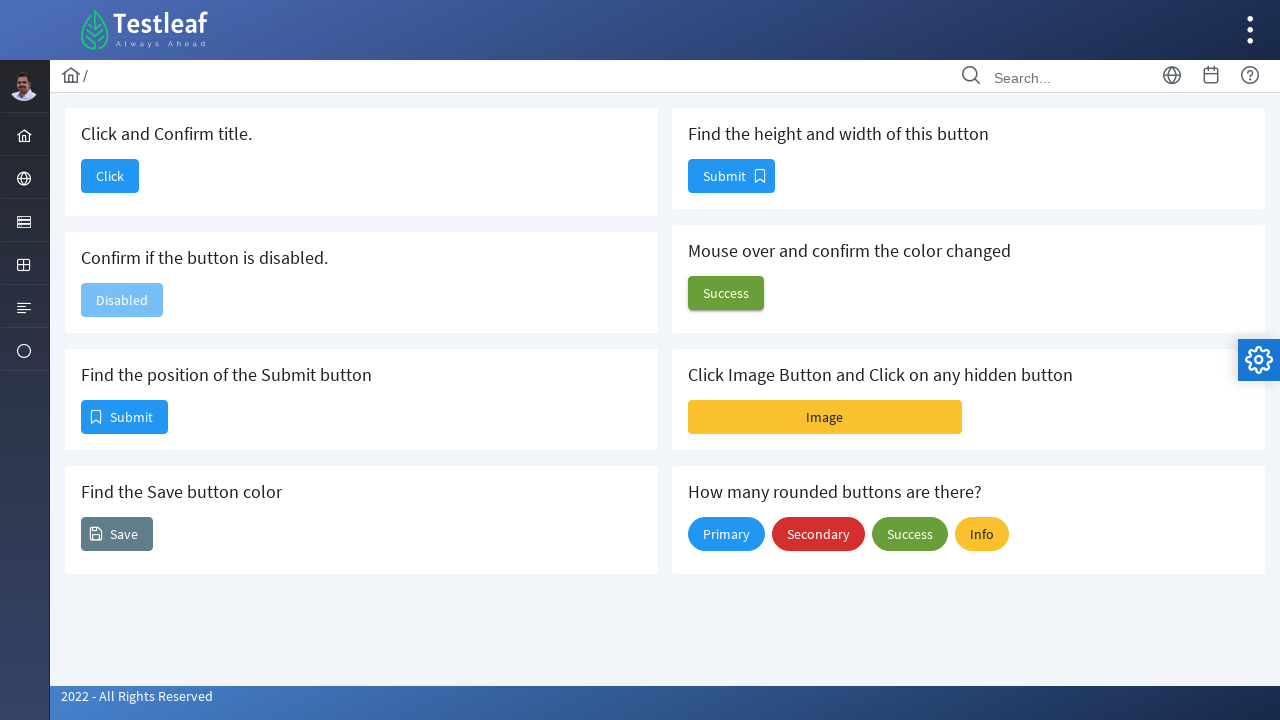

Retrieved position of third button - X: 81, Y: 400
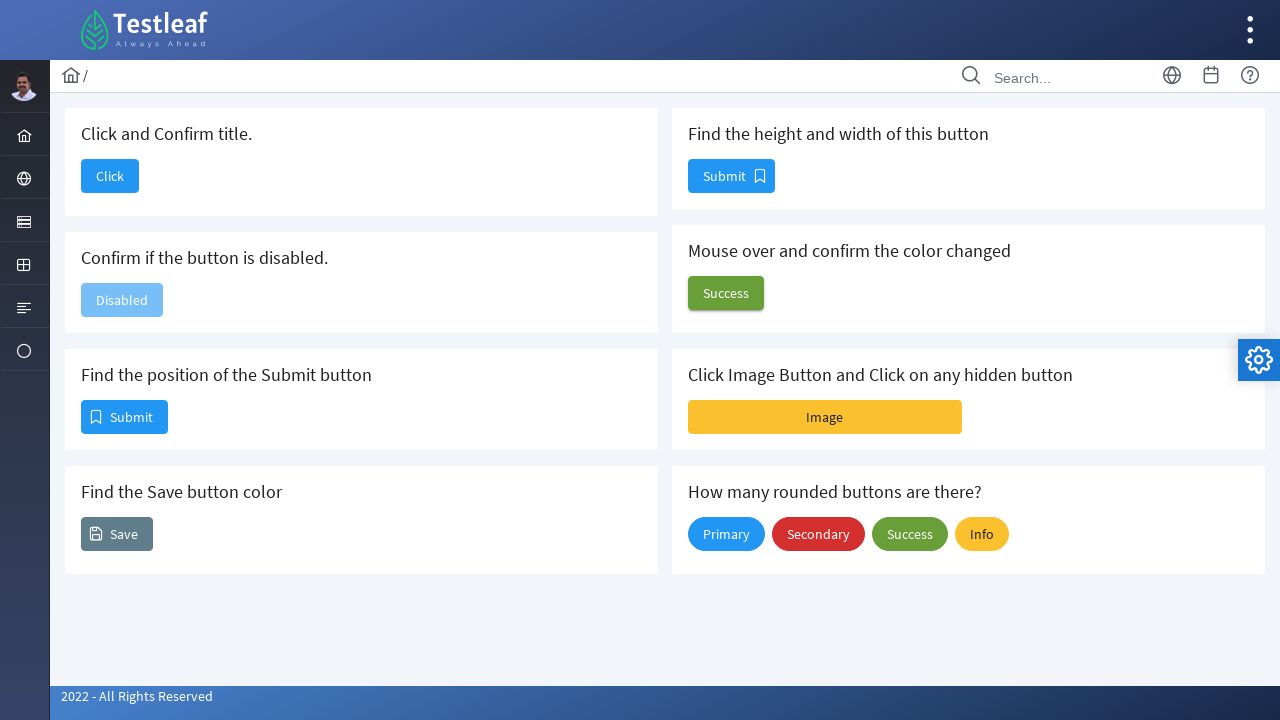

Retrieved save button background color: rgb(96, 125, 139)
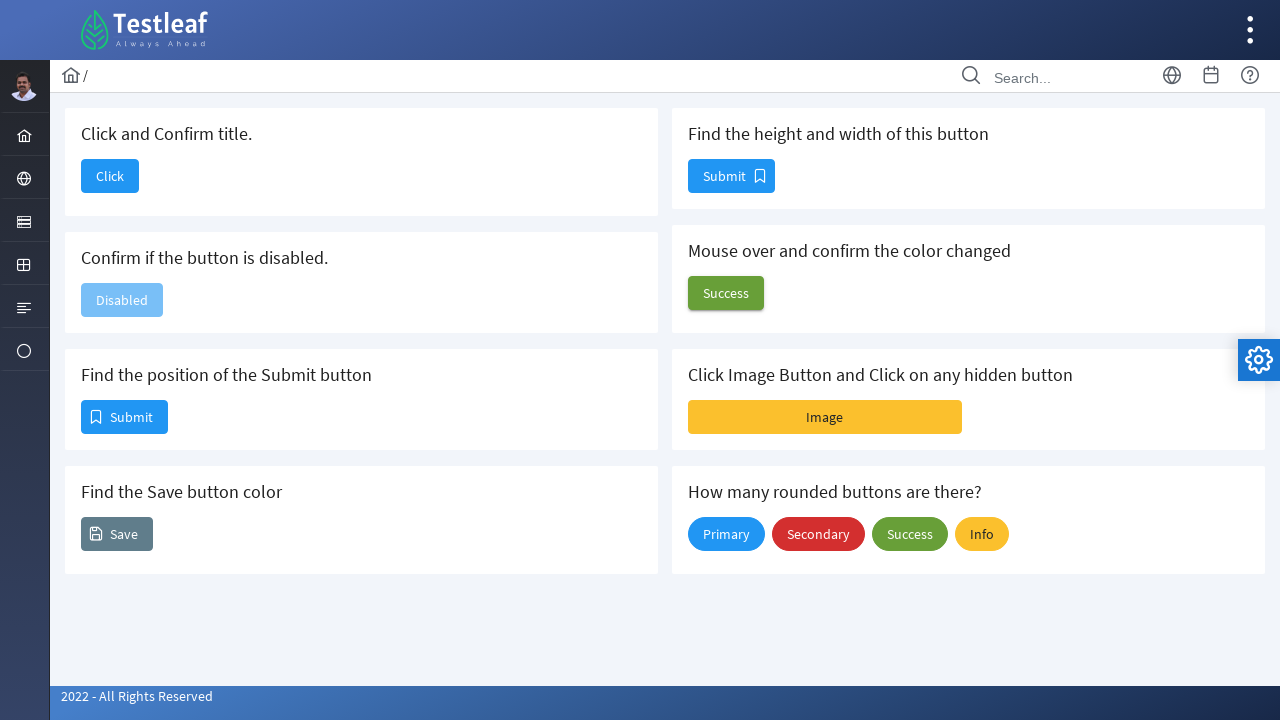

Retrieved size button dimensions - Height: 34, Width: 87
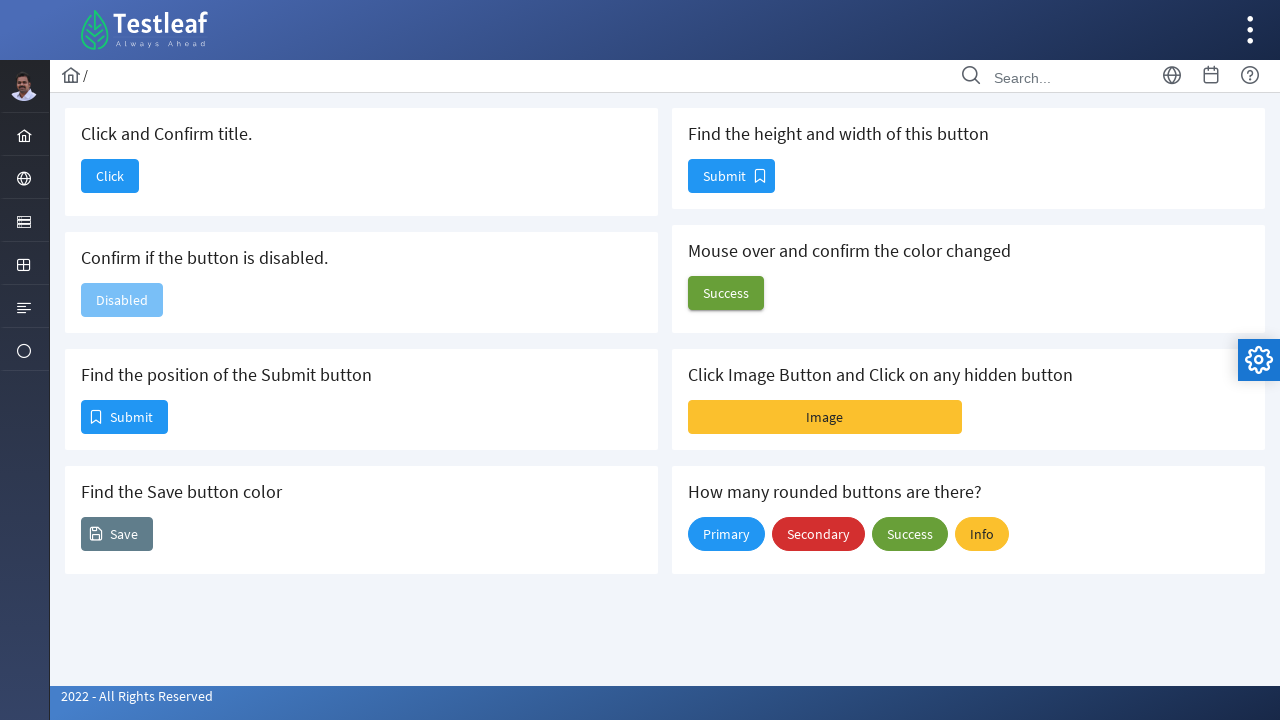

Hovered over the color button at (726, 293) on xpath=/html/body/div[1]/div[5]/div[2]/form/div/div[2]/div[2]/button
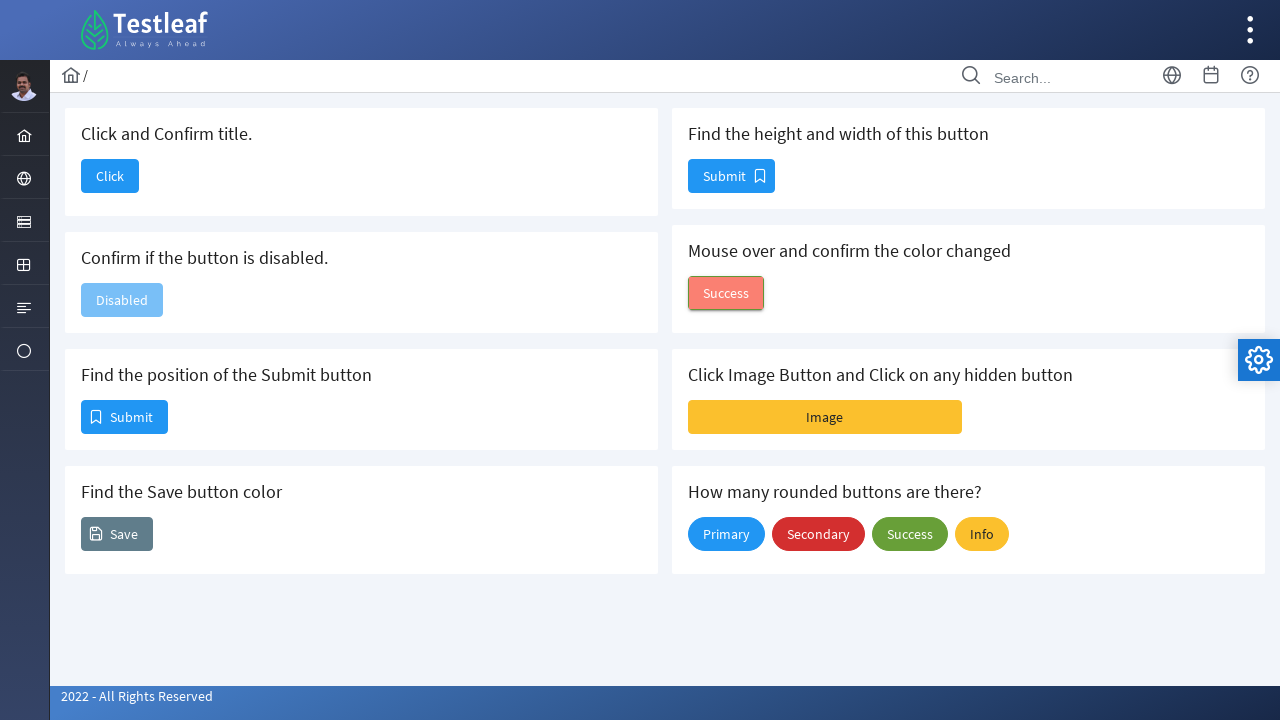

Retrieved color button background color after hover: rgb(94, 143, 50)
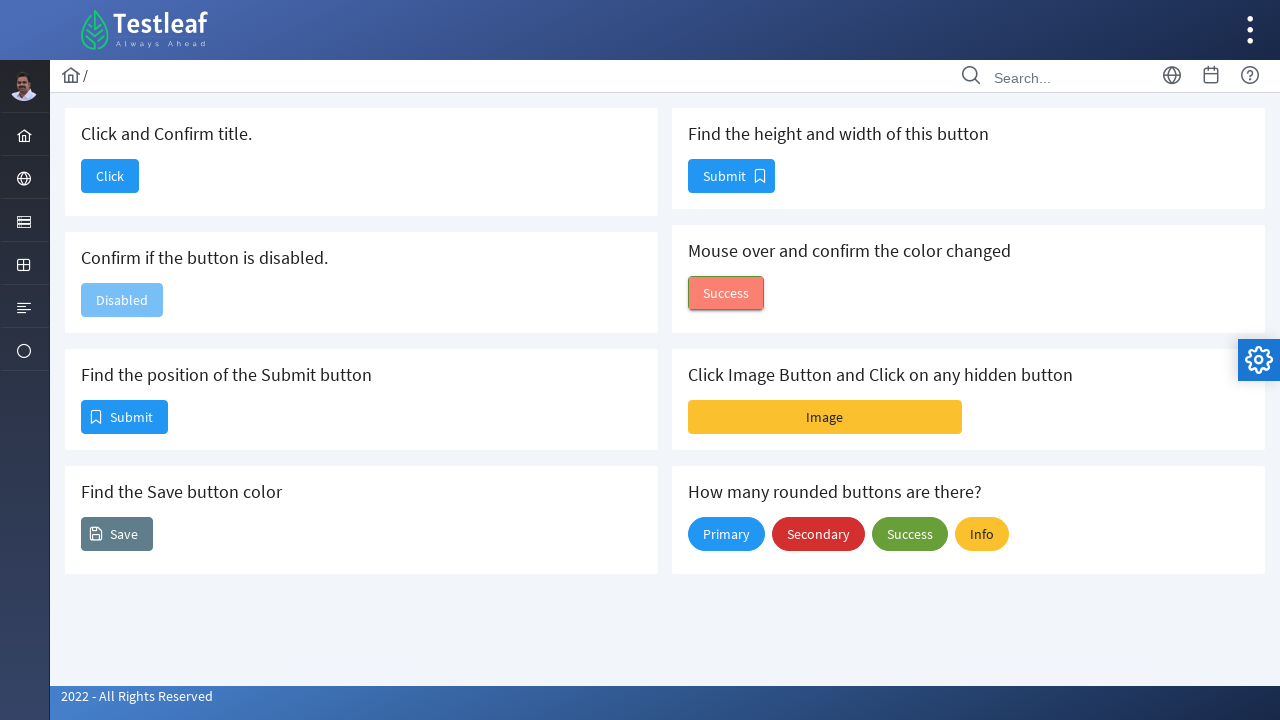

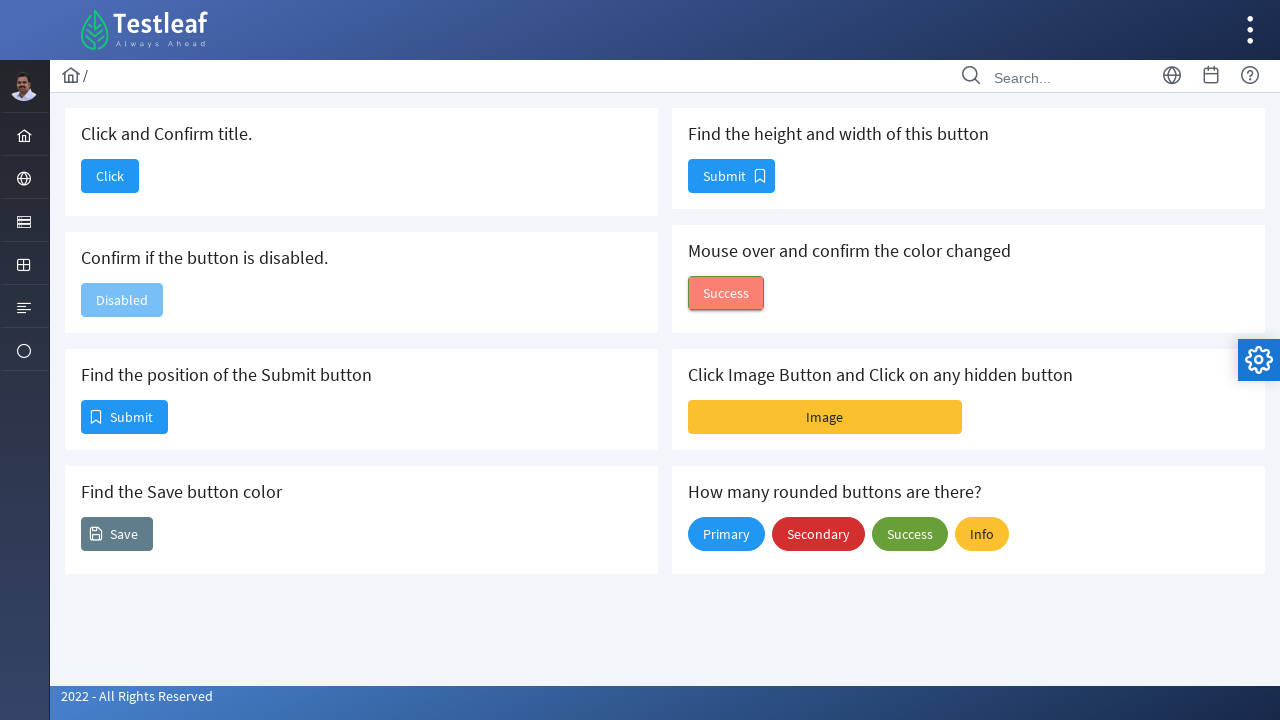